Tests that hovering over each profile image reveals a caption with user information

Starting URL: https://the-internet.herokuapp.com/hovers

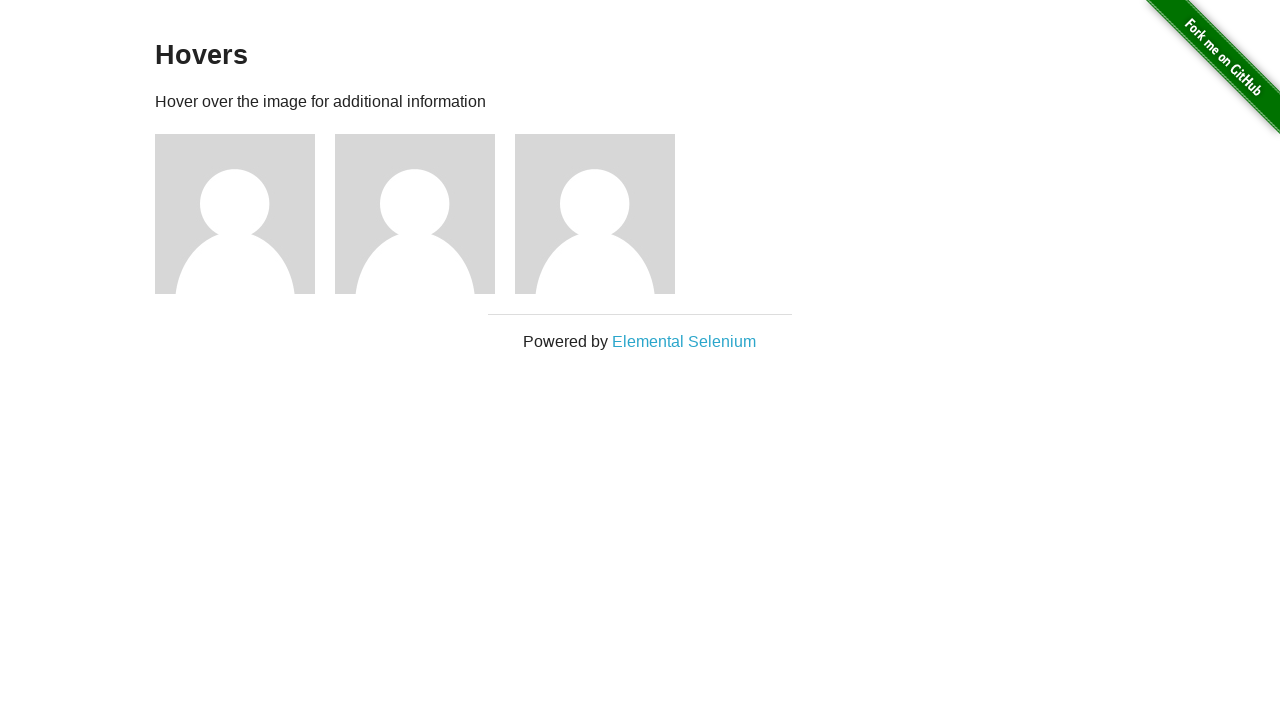

Waited for profile images to load
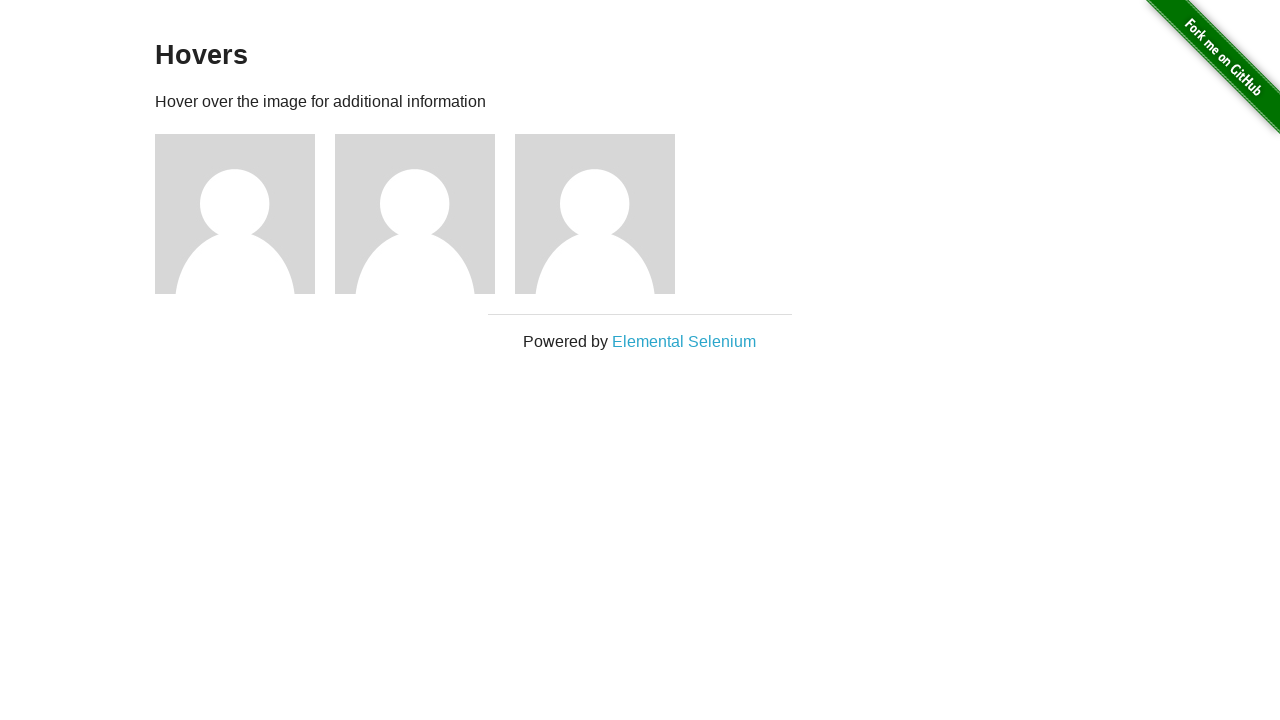

Located all profile image elements
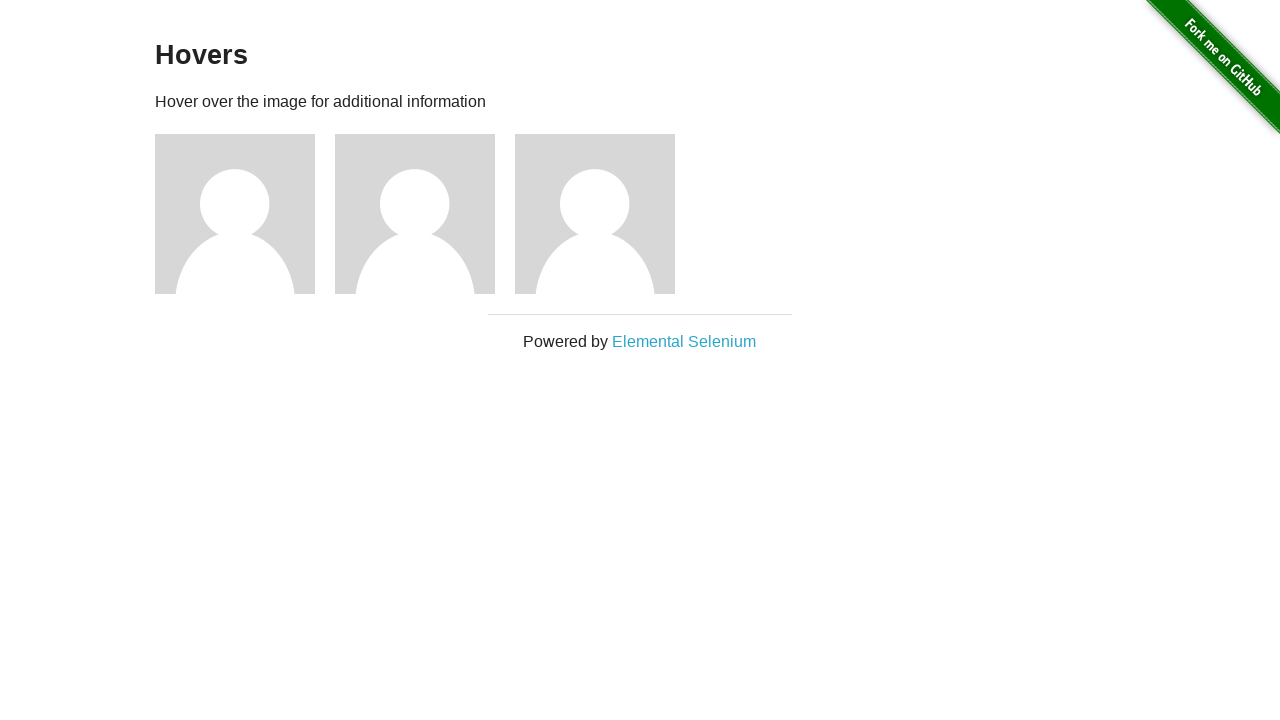

Found 3 profile images
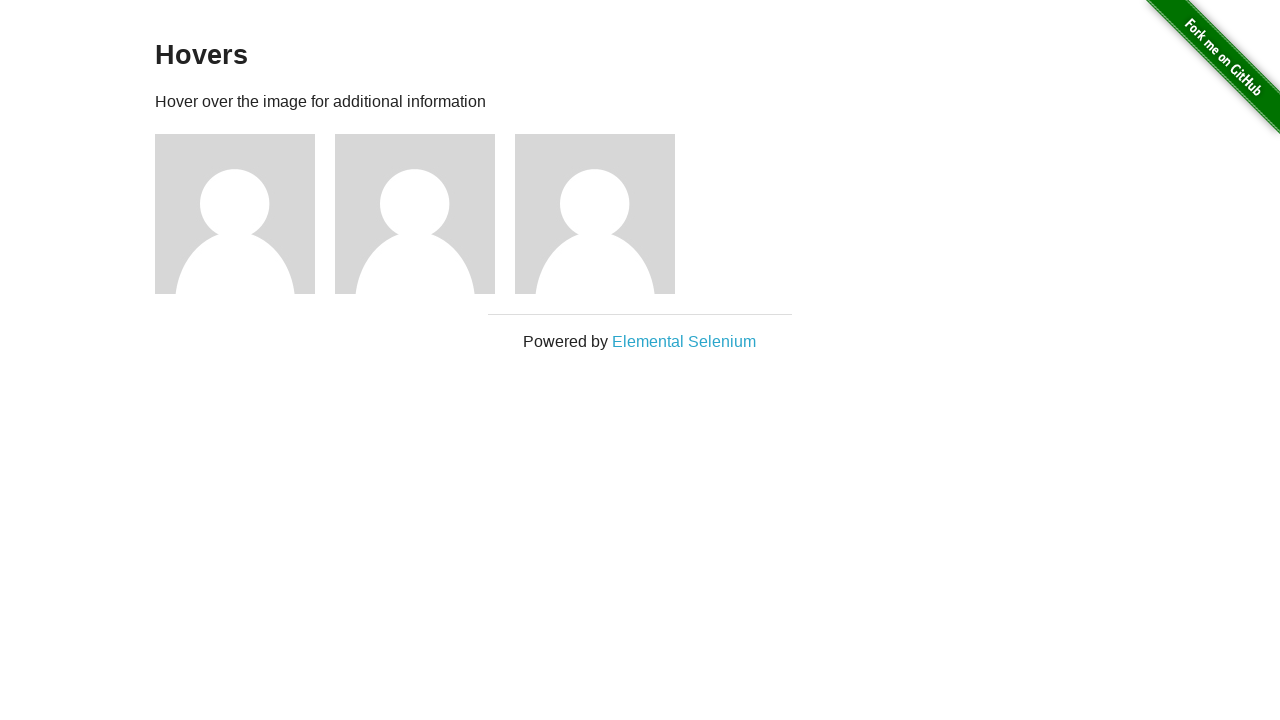

Hovered over profile image 1 at (245, 214) on .figure >> nth=0
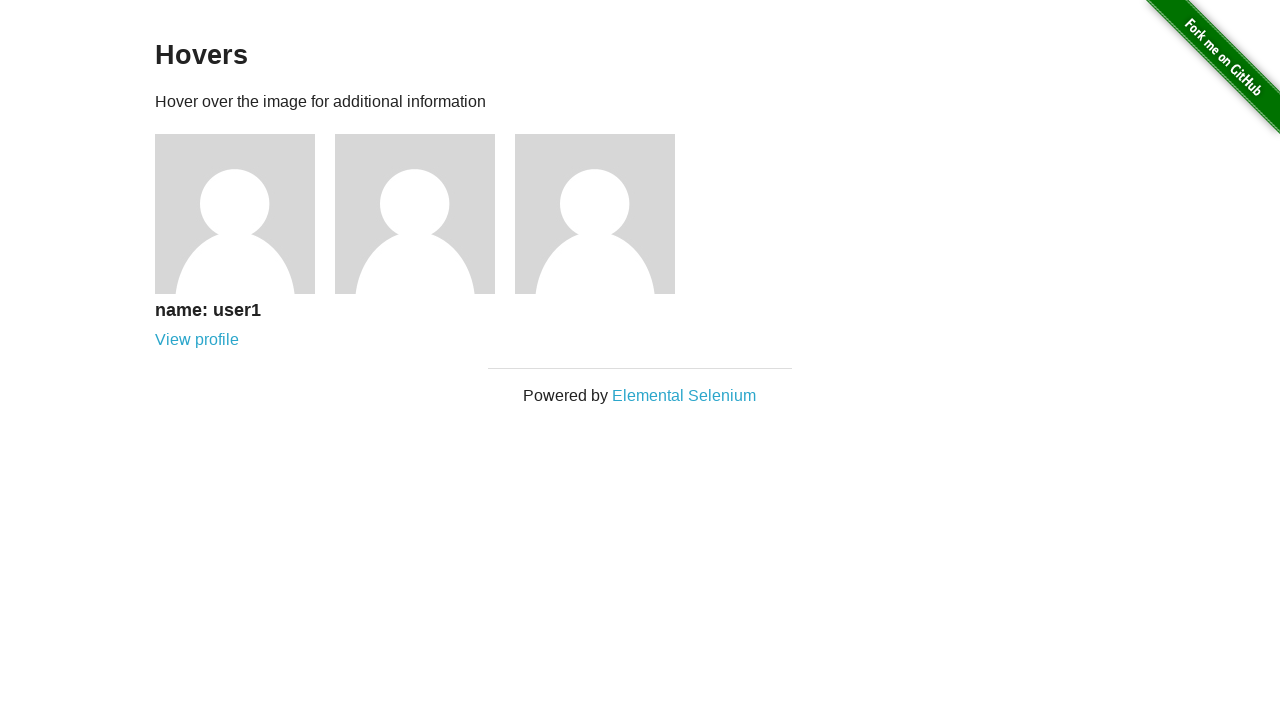

Located caption for profile image 1
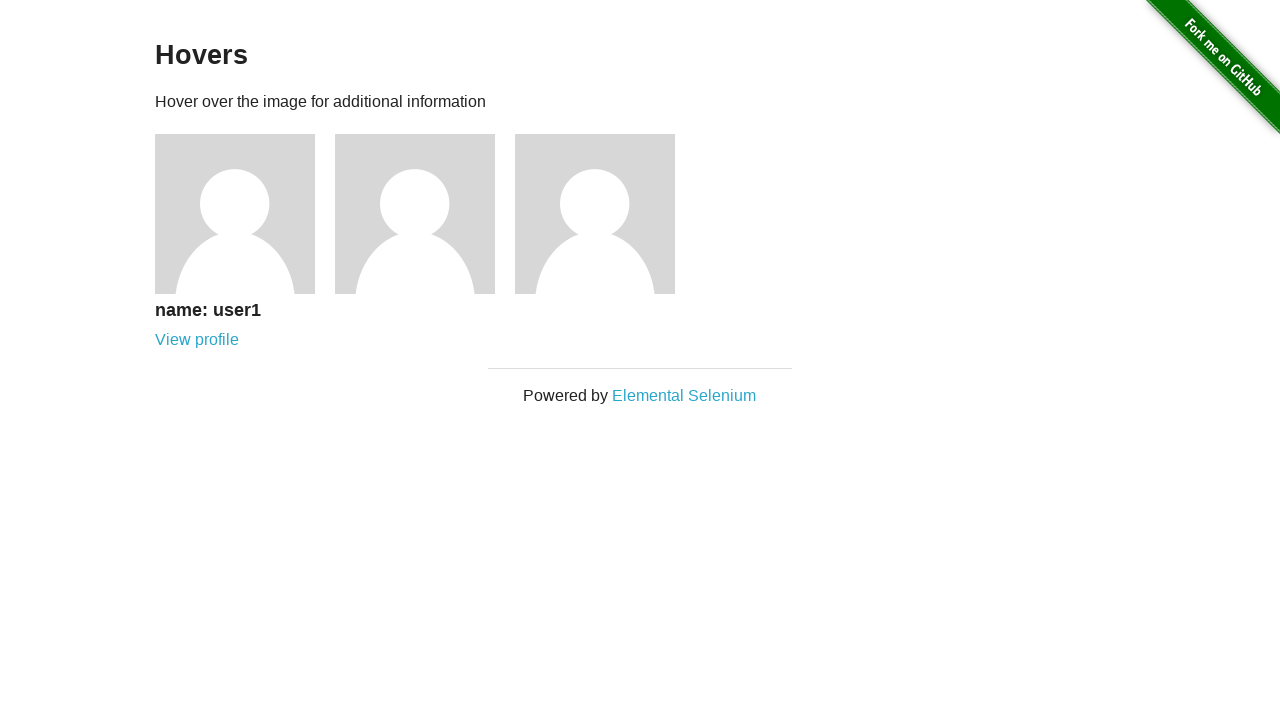

Verified caption is visible for profile image 1
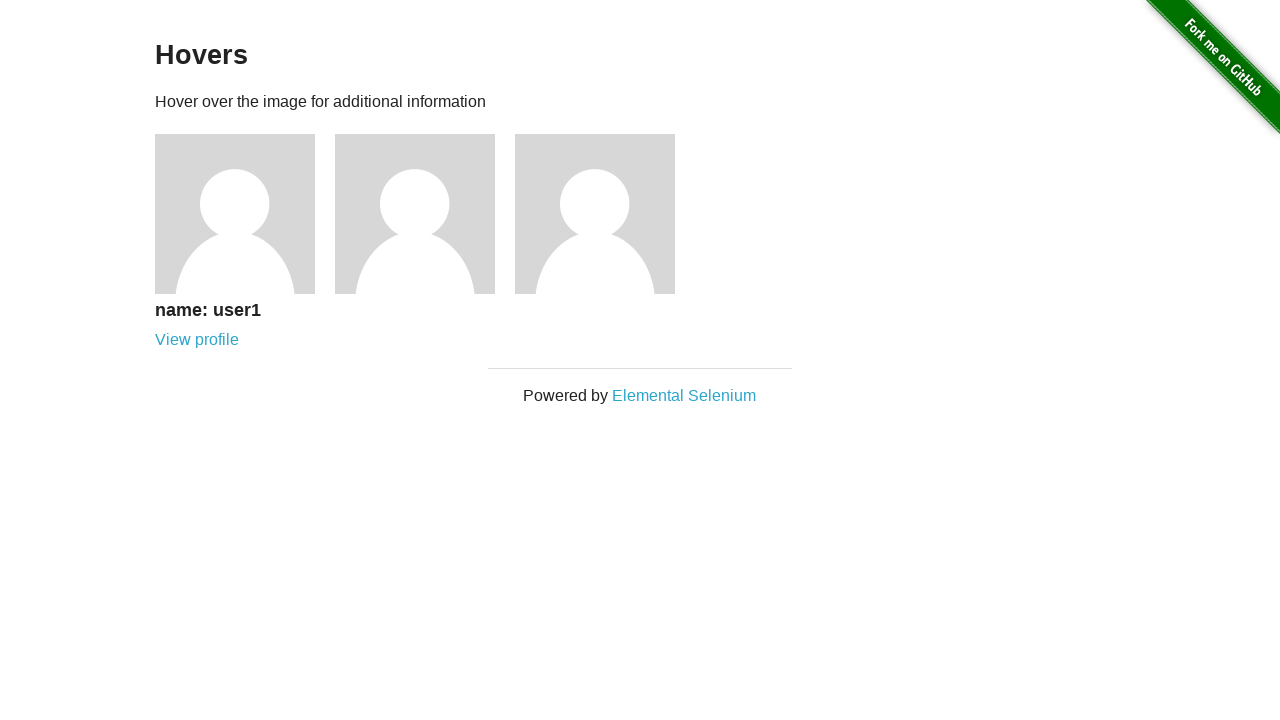

Hovered over profile image 2 at (425, 214) on .figure >> nth=1
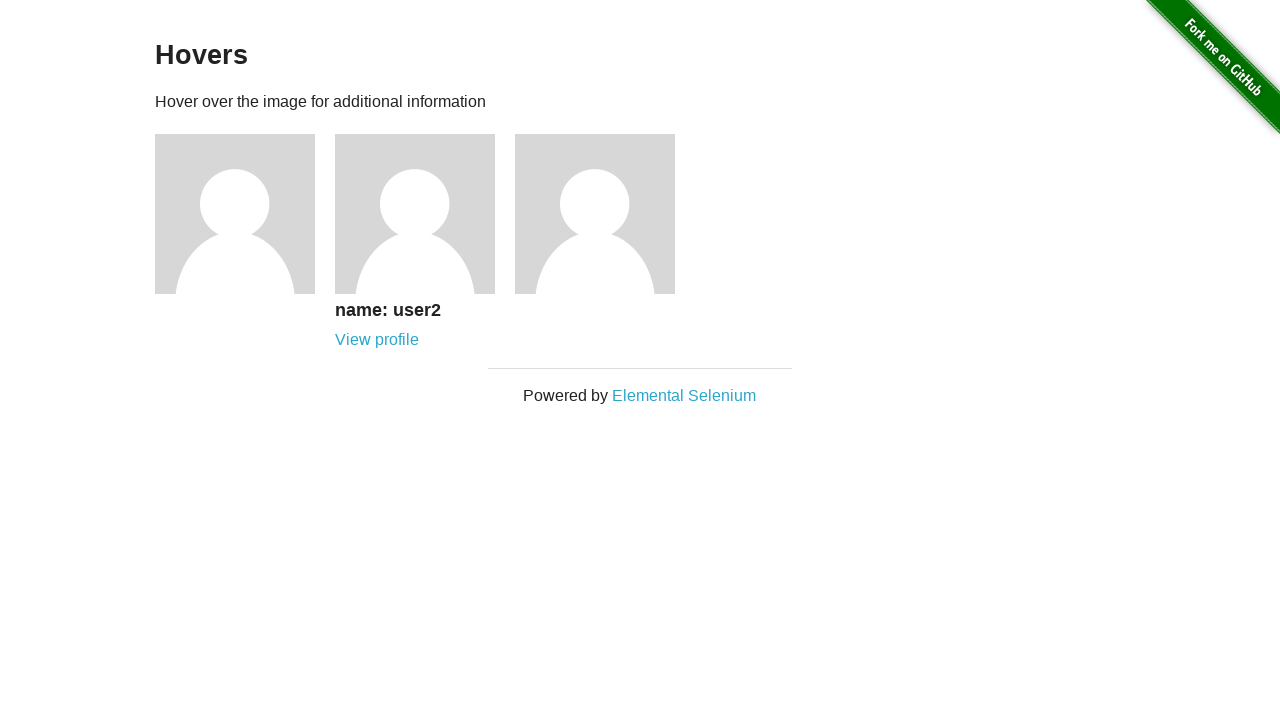

Located caption for profile image 2
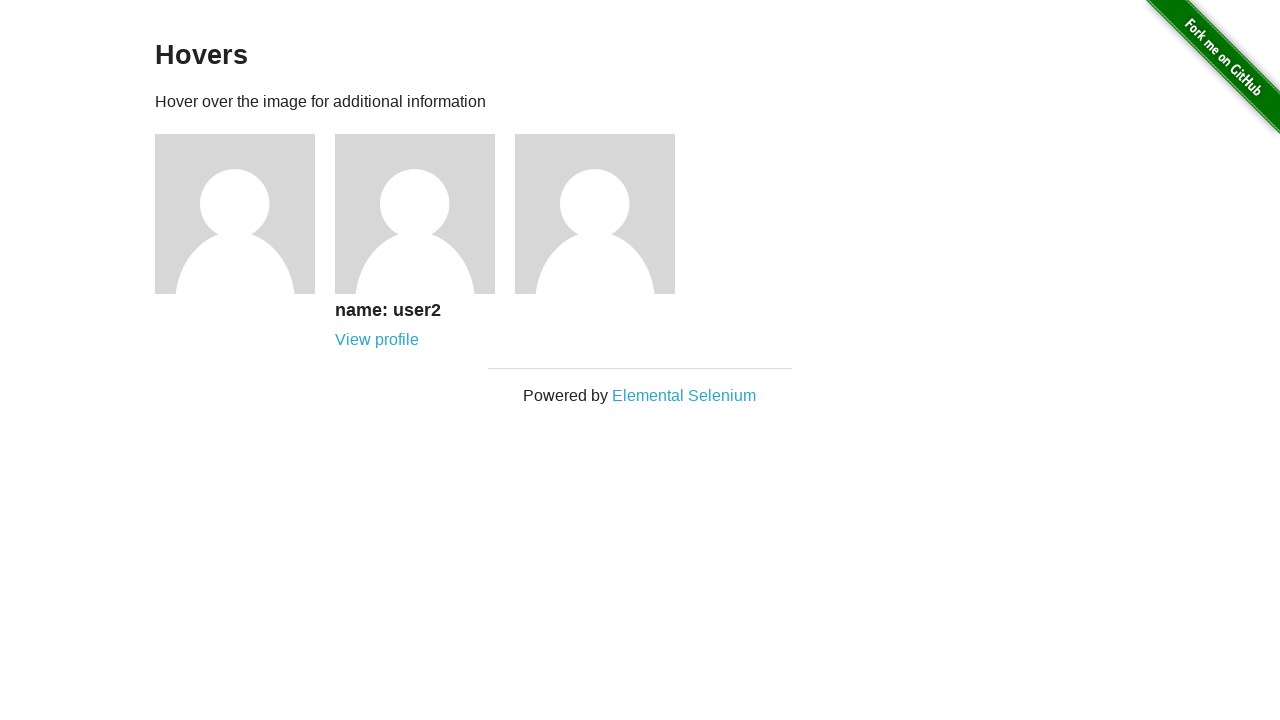

Verified caption is visible for profile image 2
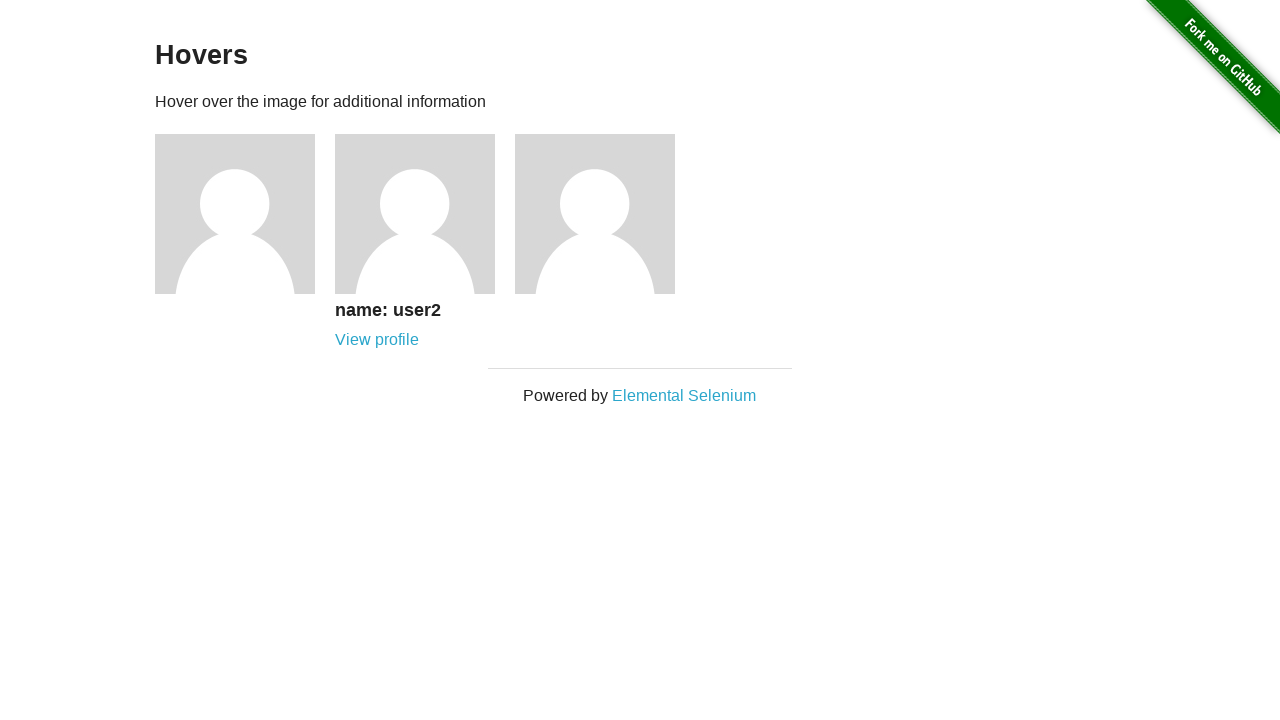

Hovered over profile image 3 at (605, 214) on .figure >> nth=2
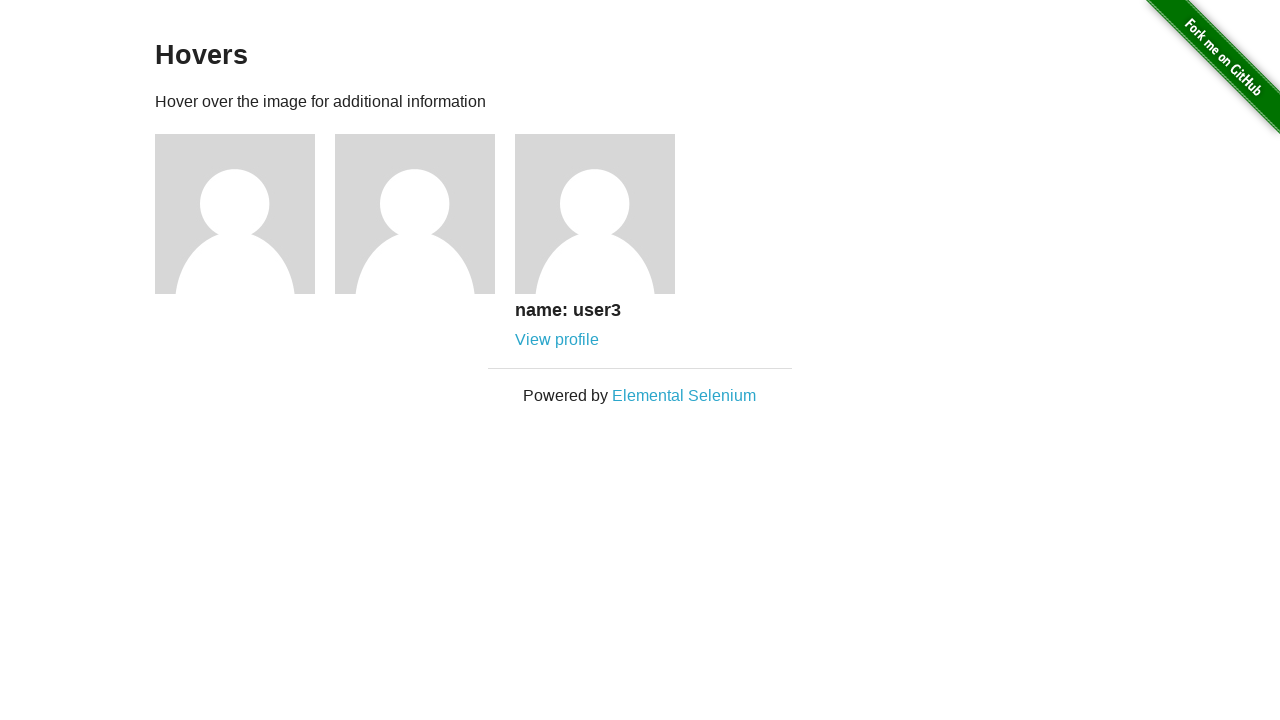

Located caption for profile image 3
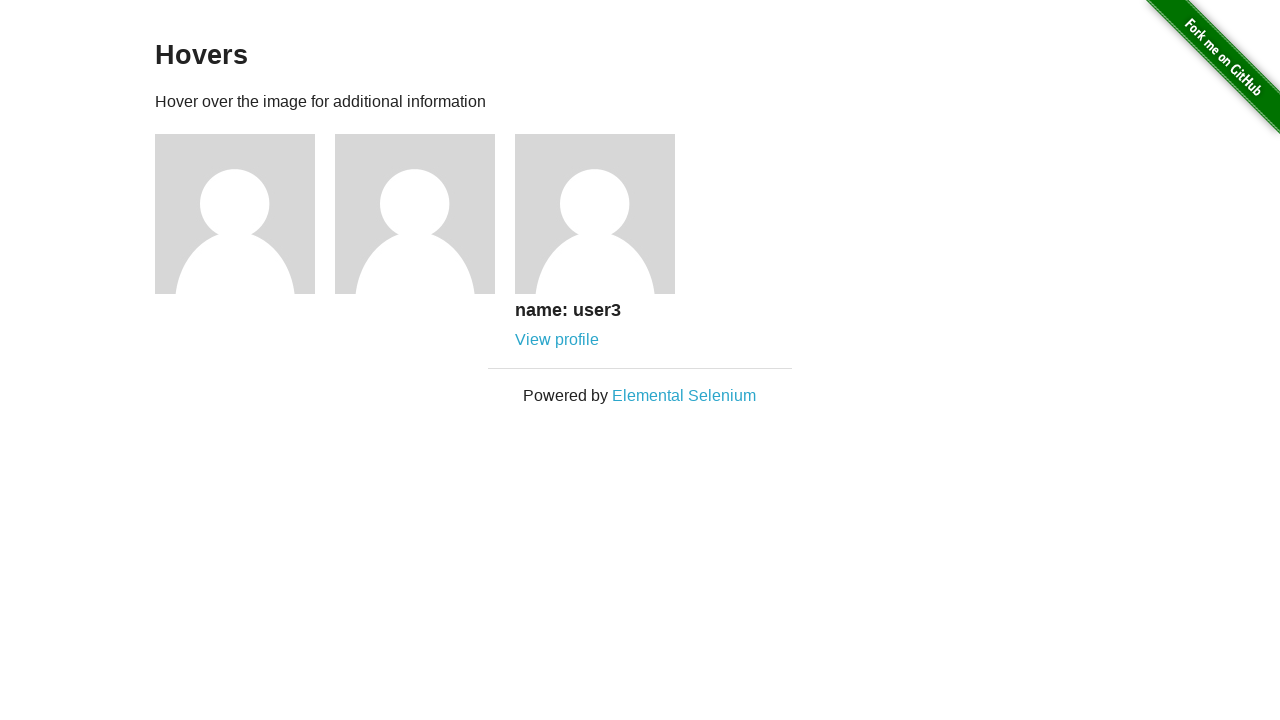

Verified caption is visible for profile image 3
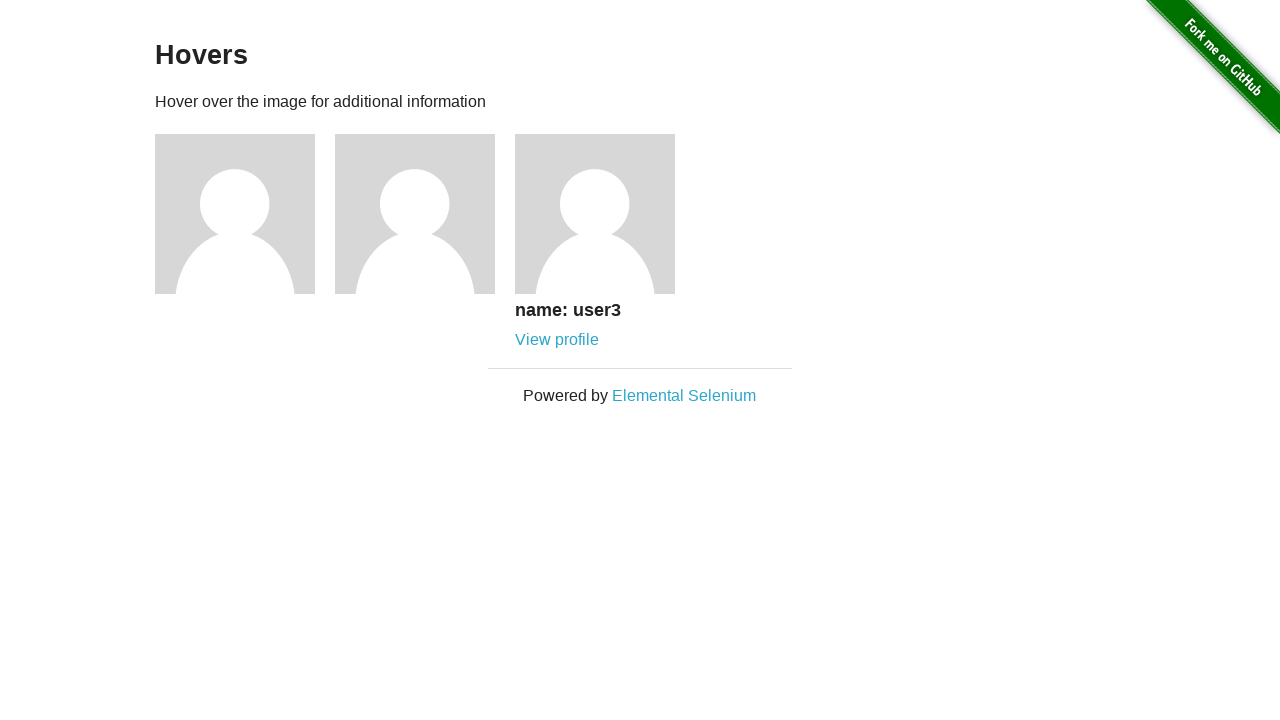

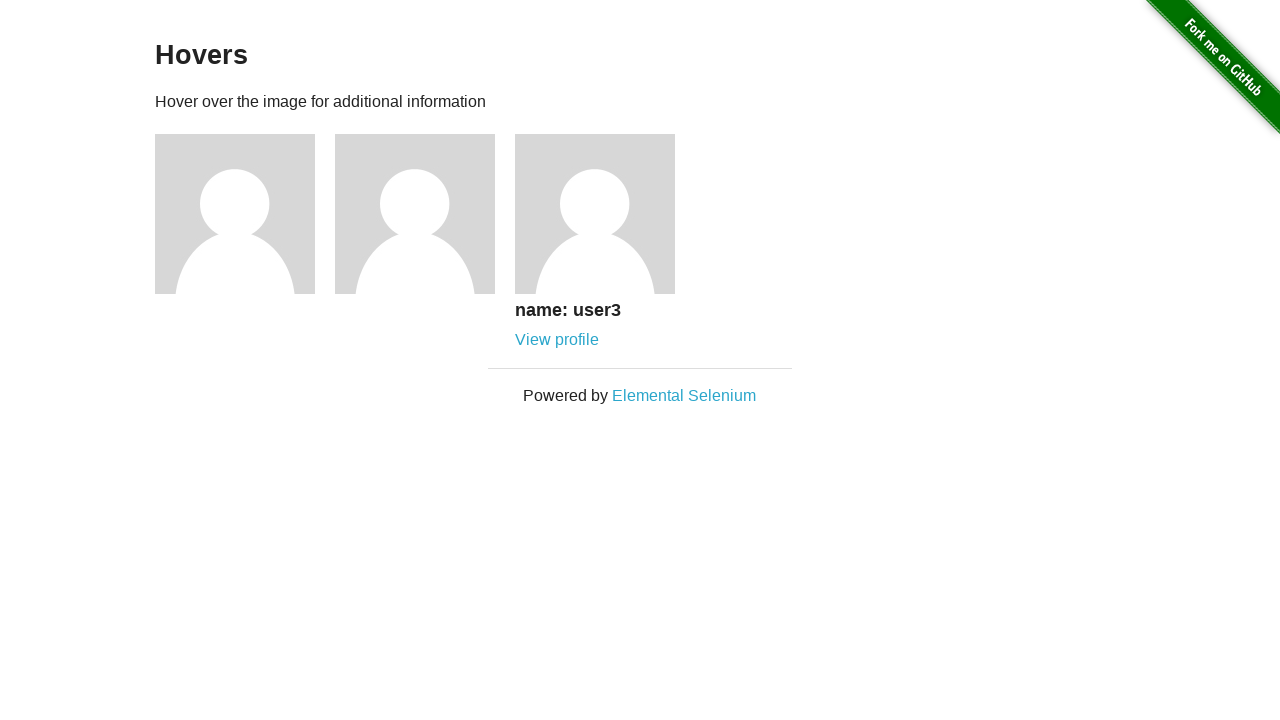